Tests drag and drop functionality within an iframe on the jQuery UI demo page

Starting URL: https://jqueryui.com/droppable/

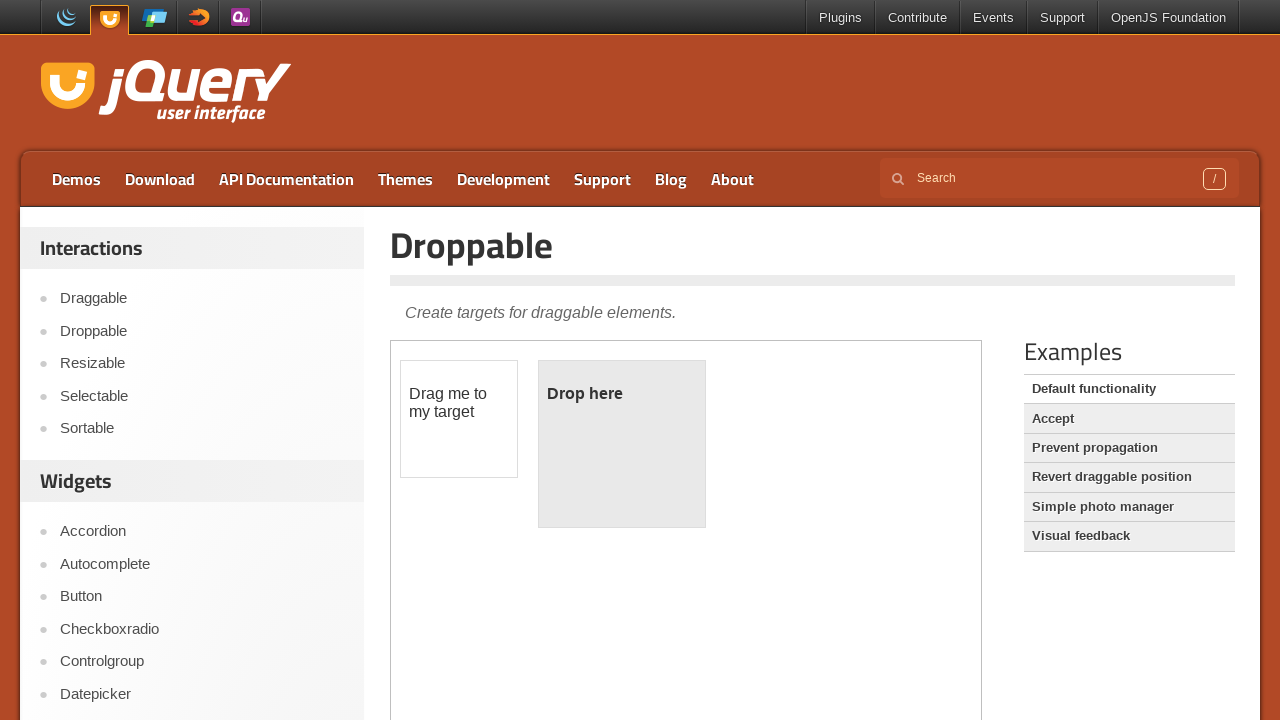

Navigated to jQuery UI droppable demo page
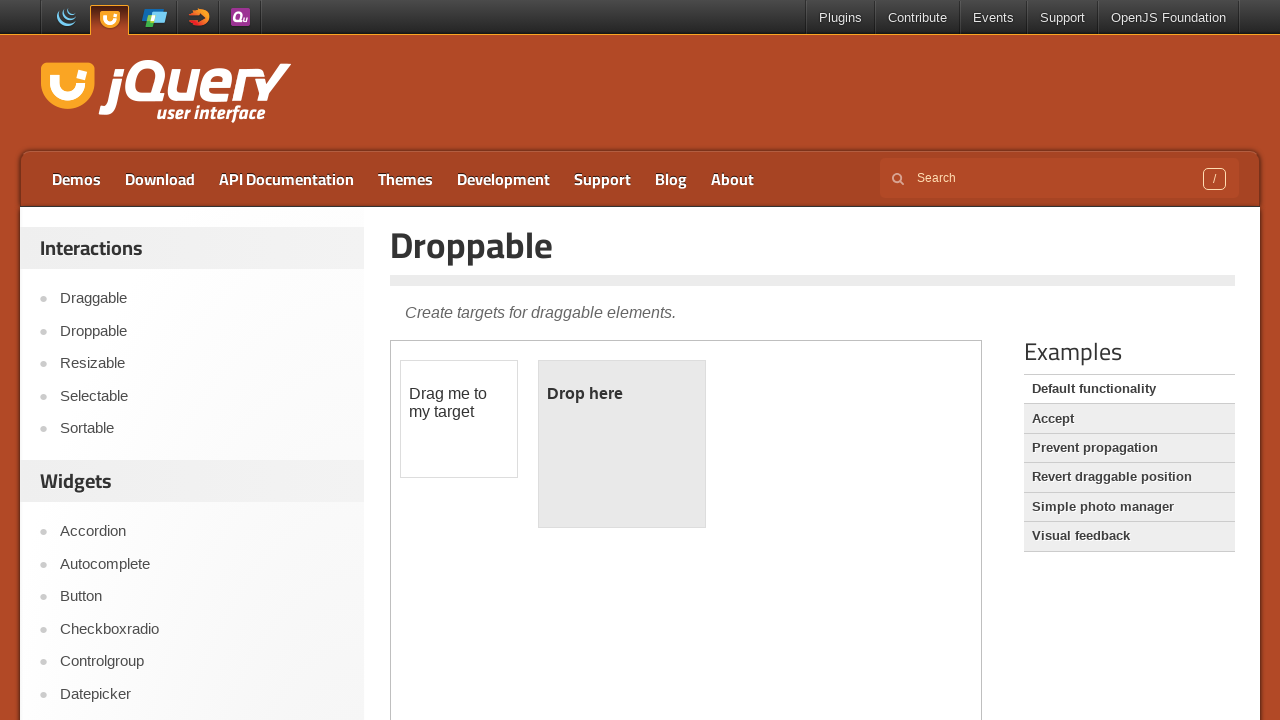

Located demo iframe
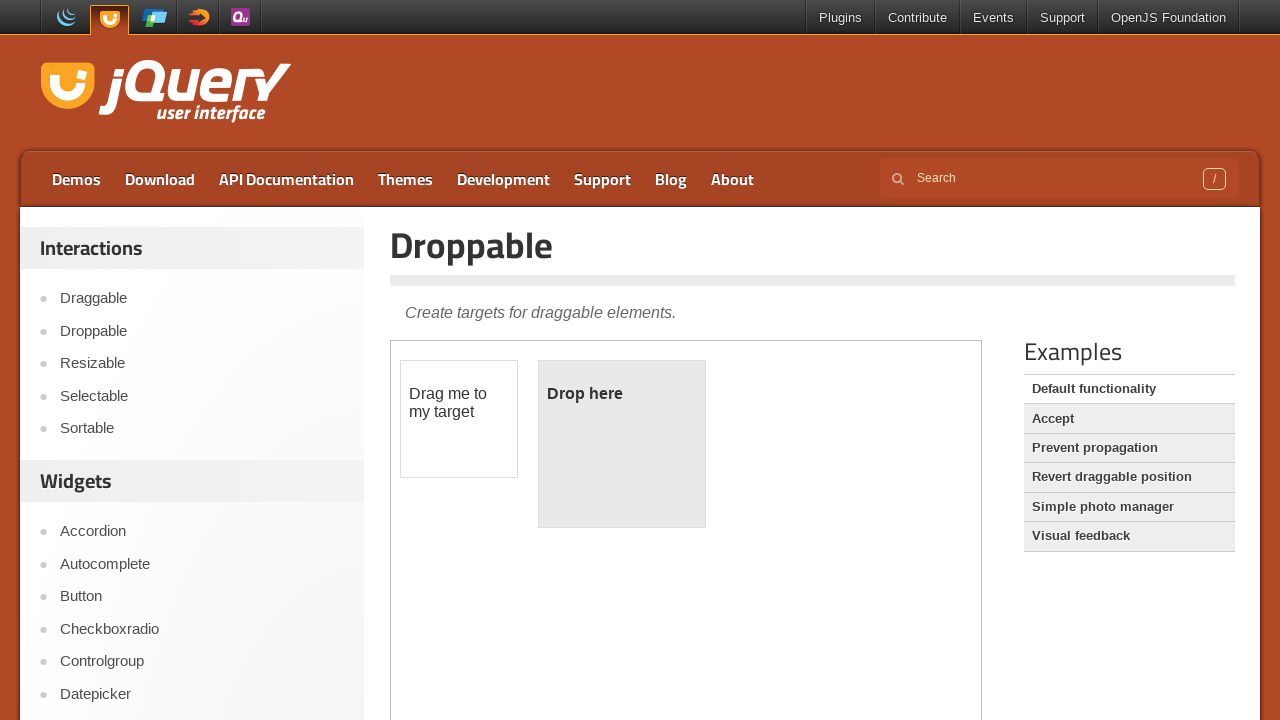

Dragged draggable element onto droppable element within iframe at (622, 444)
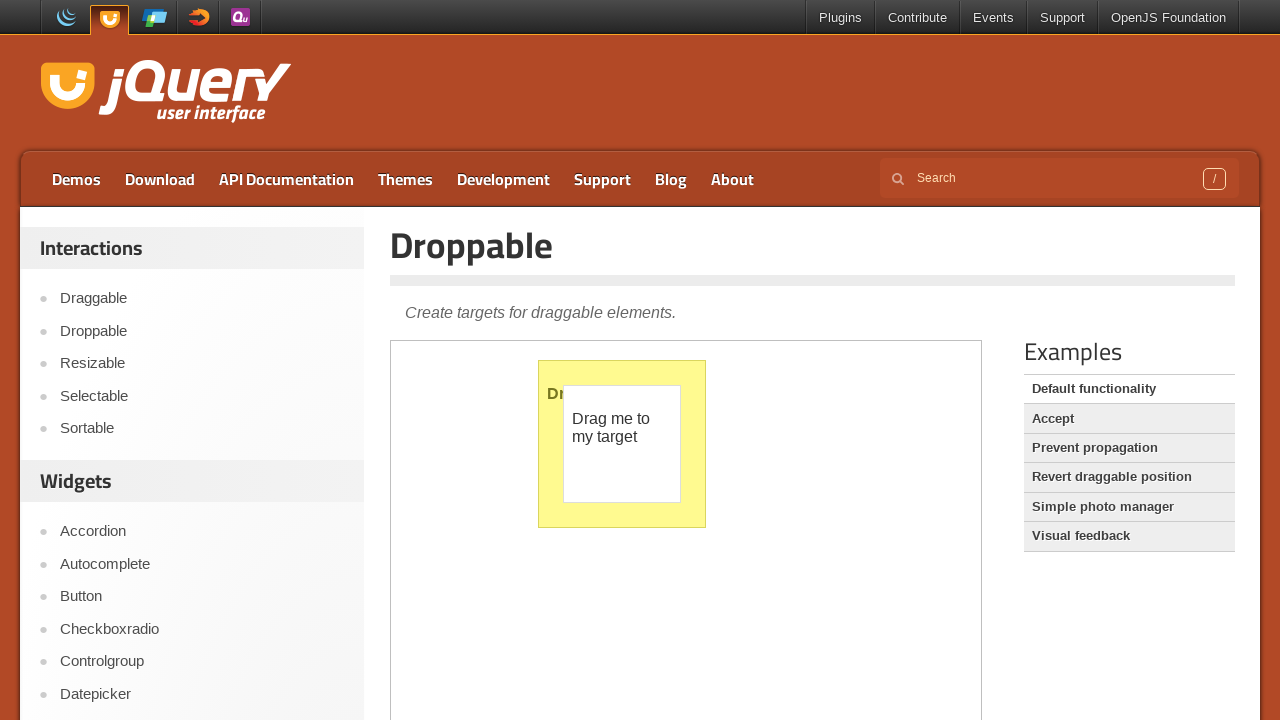

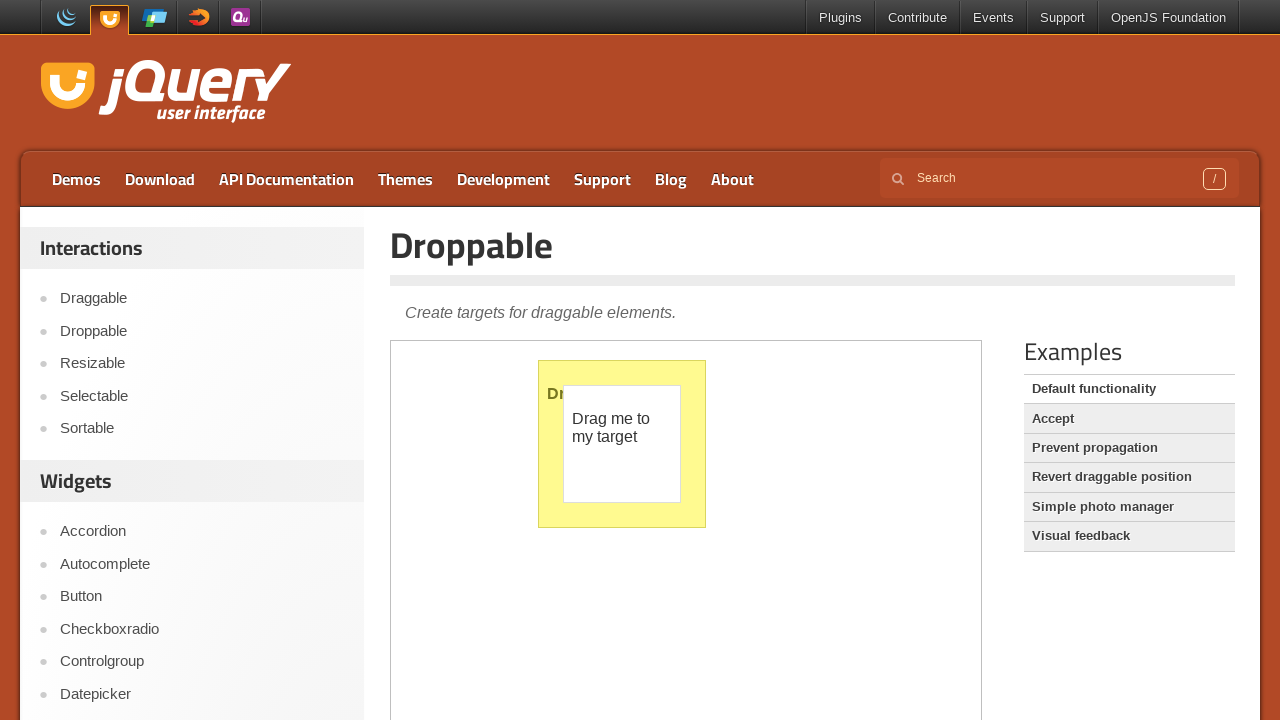